Tests the Add Customer functionality on a demo banking application by filling in customer details (first name, last name, post code) and submitting the form, then verifying the success alert message.

Starting URL: https://www.globalsqa.com/angularJs-protractor/BankingProject/#/manager/addCust

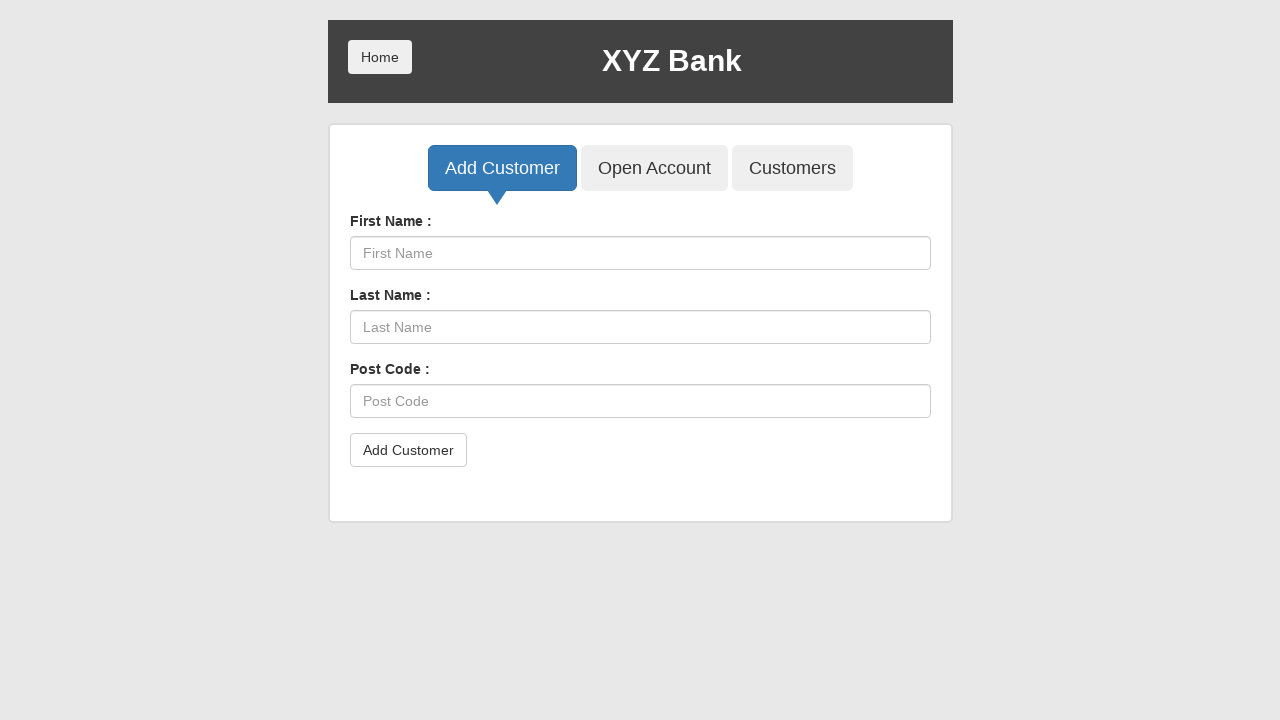

Waited for main heading to load
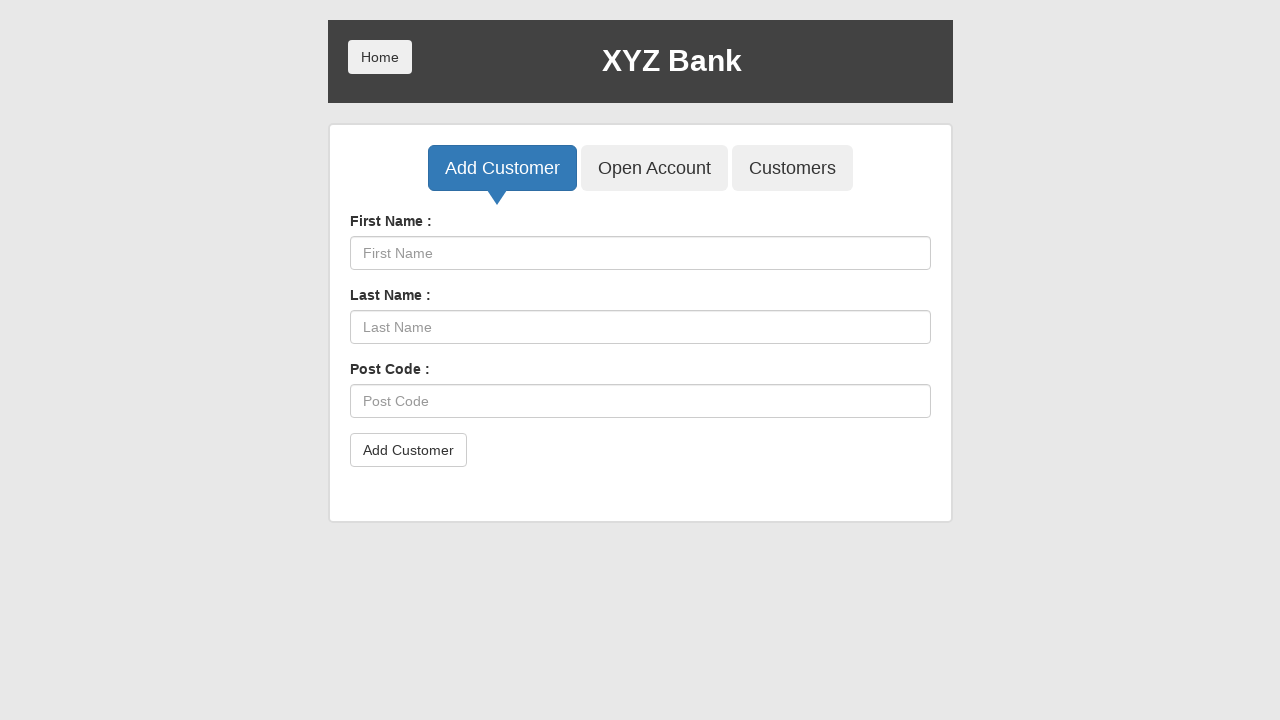

Retrieved main heading text content
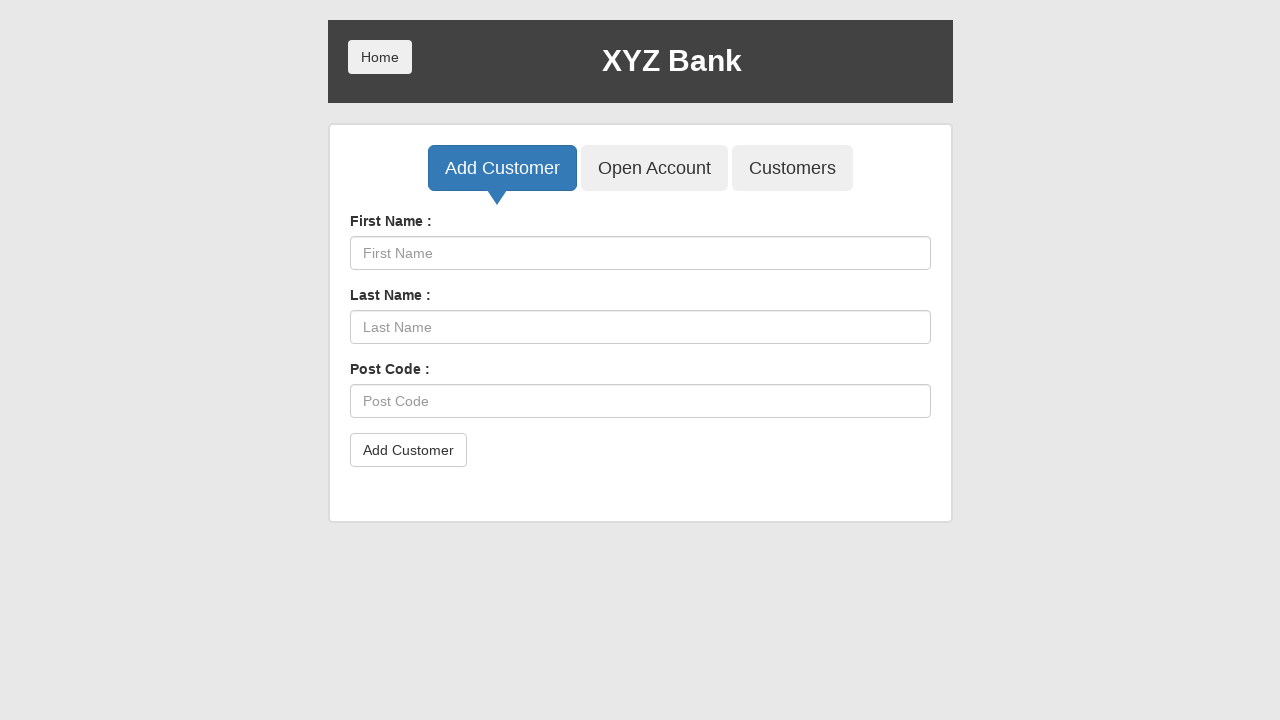

Verified page title is 'XYZ Bank'
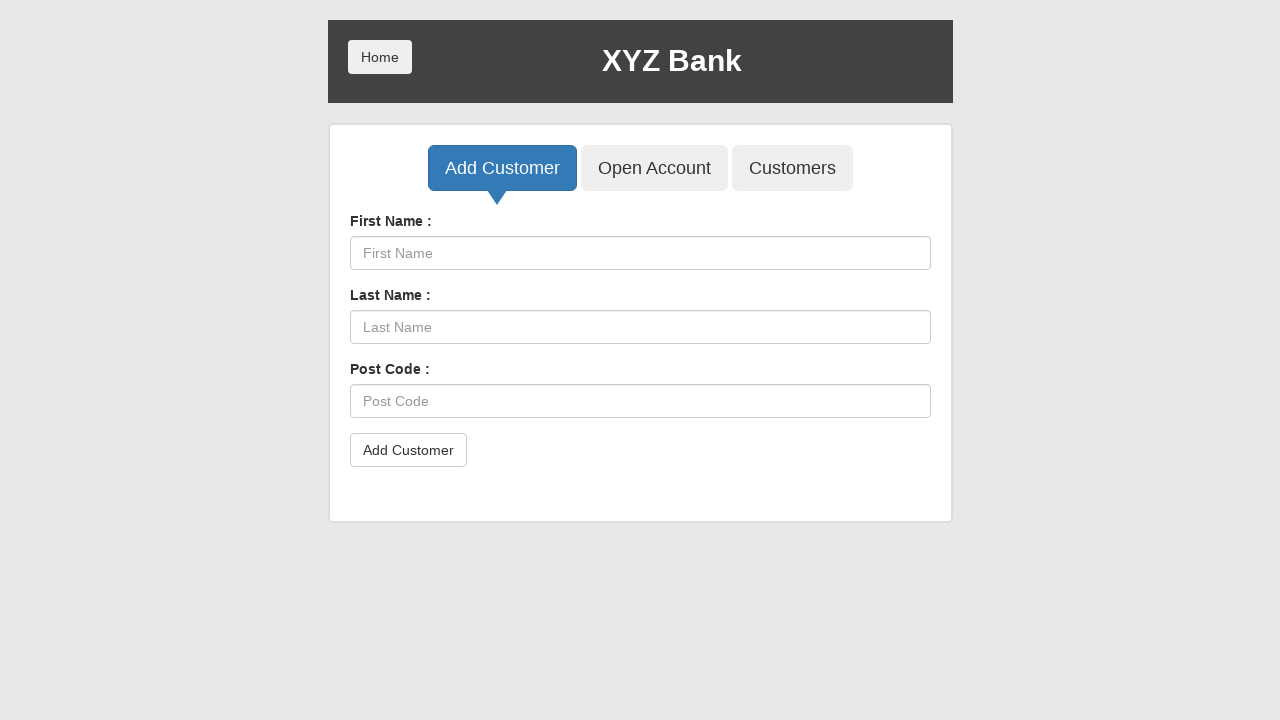

Located first name input field
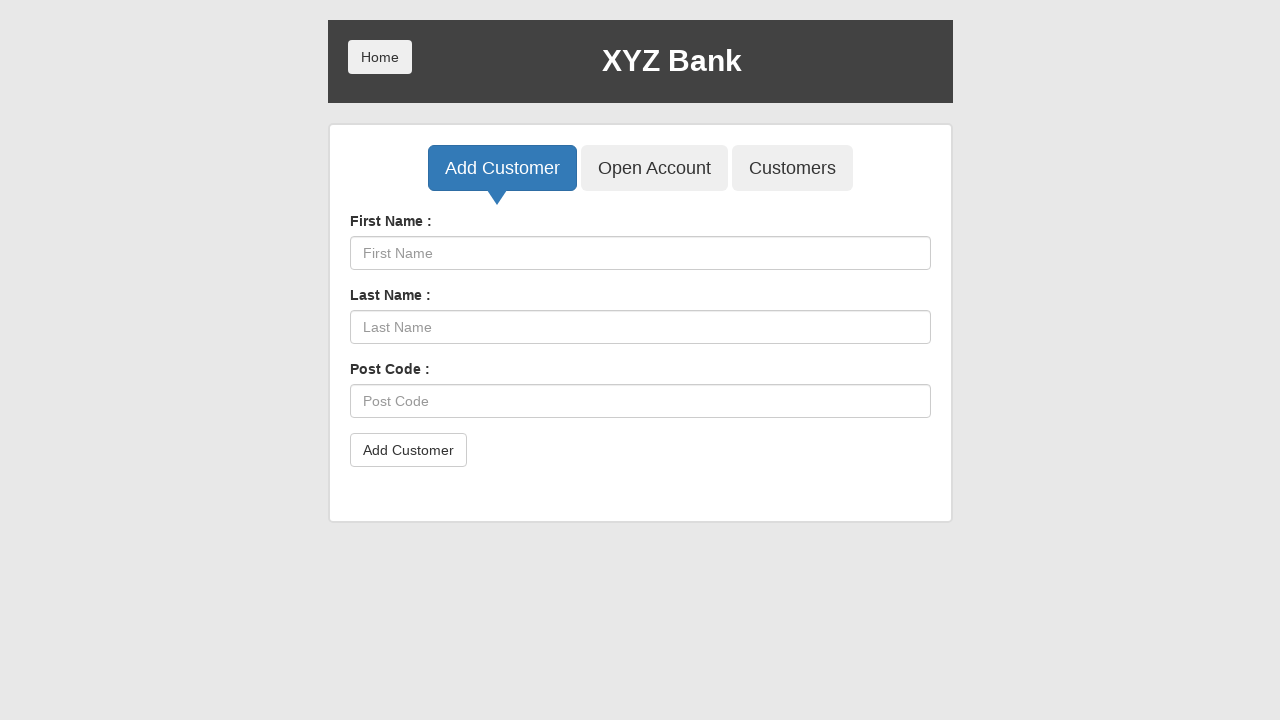

Clicked on first name input field at (640, 253) on input[ng-model='fName']
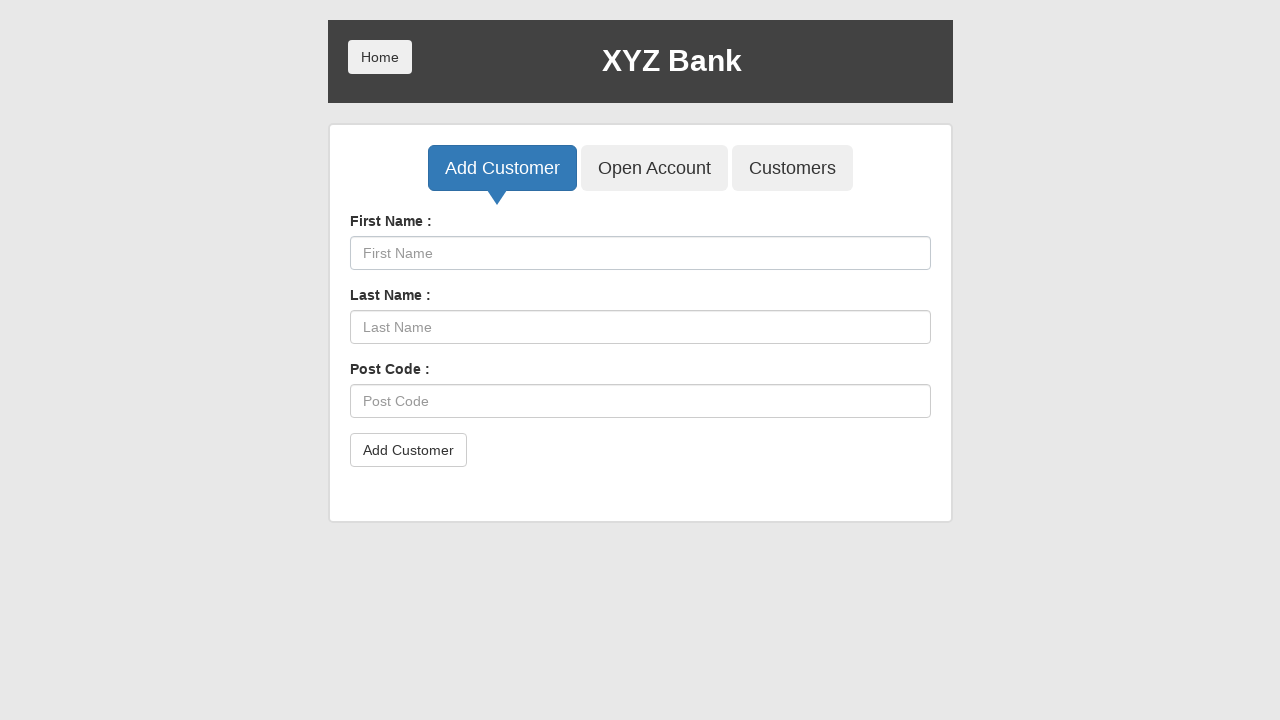

Cleared first name input field on input[ng-model='fName']
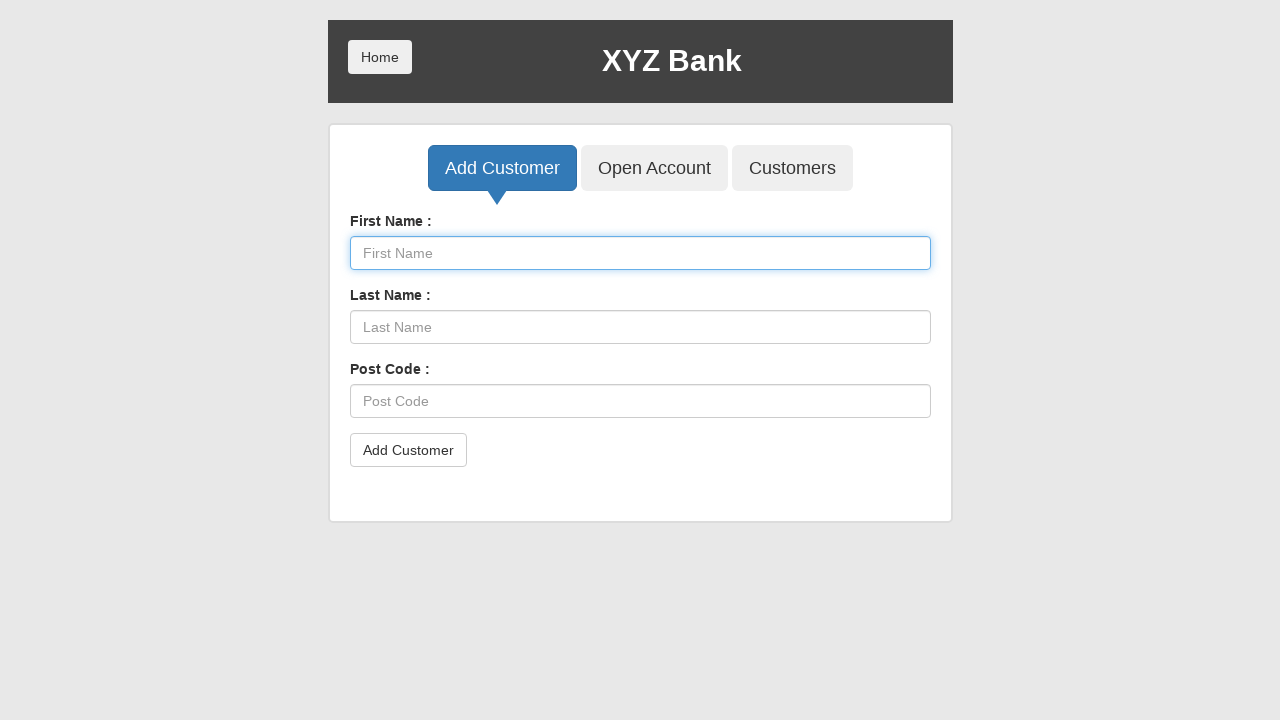

Filled first name field with 'Jennifer' on input[ng-model='fName']
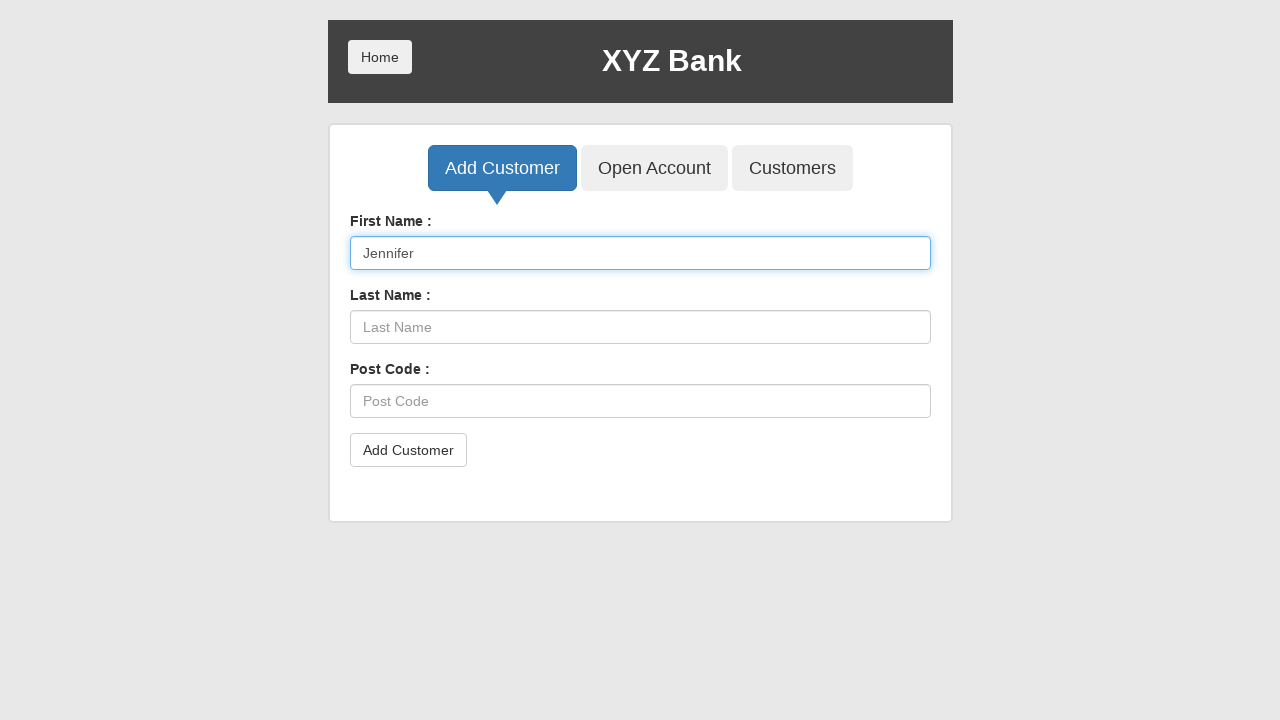

Located last name input field
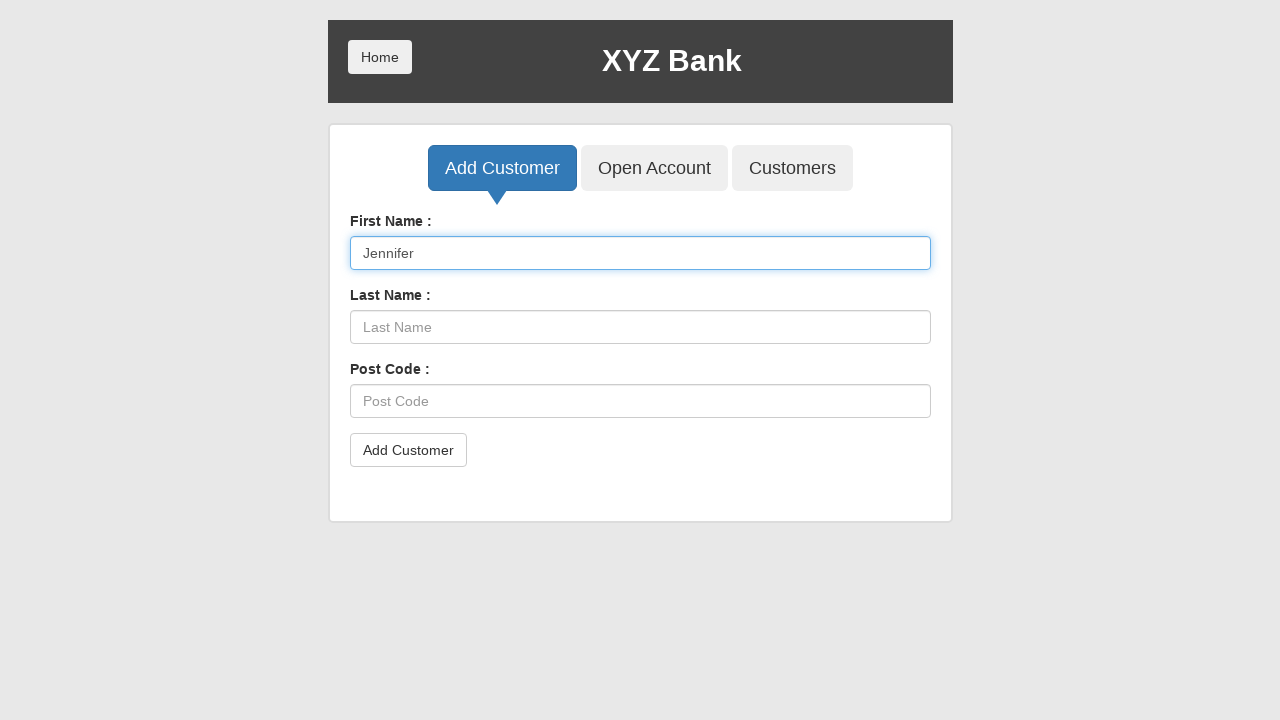

Clicked on last name input field at (640, 327) on input[ng-model='lName']
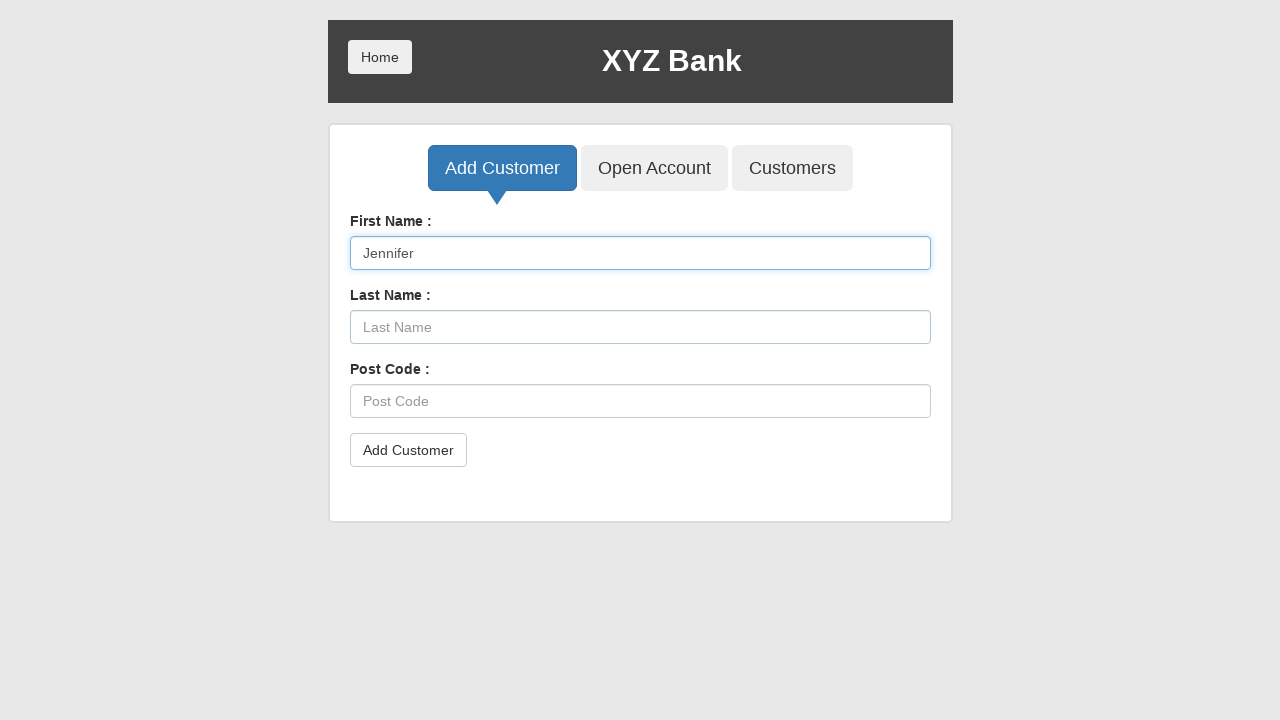

Cleared last name input field on input[ng-model='lName']
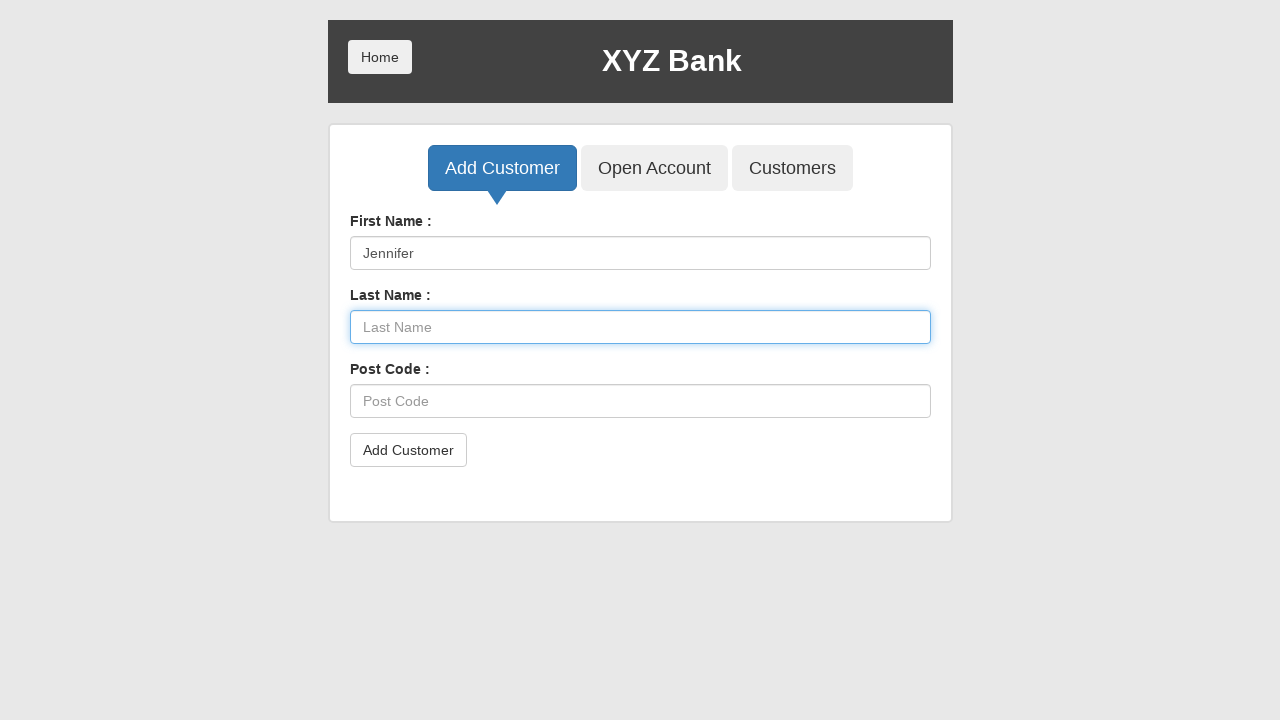

Filled last name field with 'Morrison' on input[ng-model='lName']
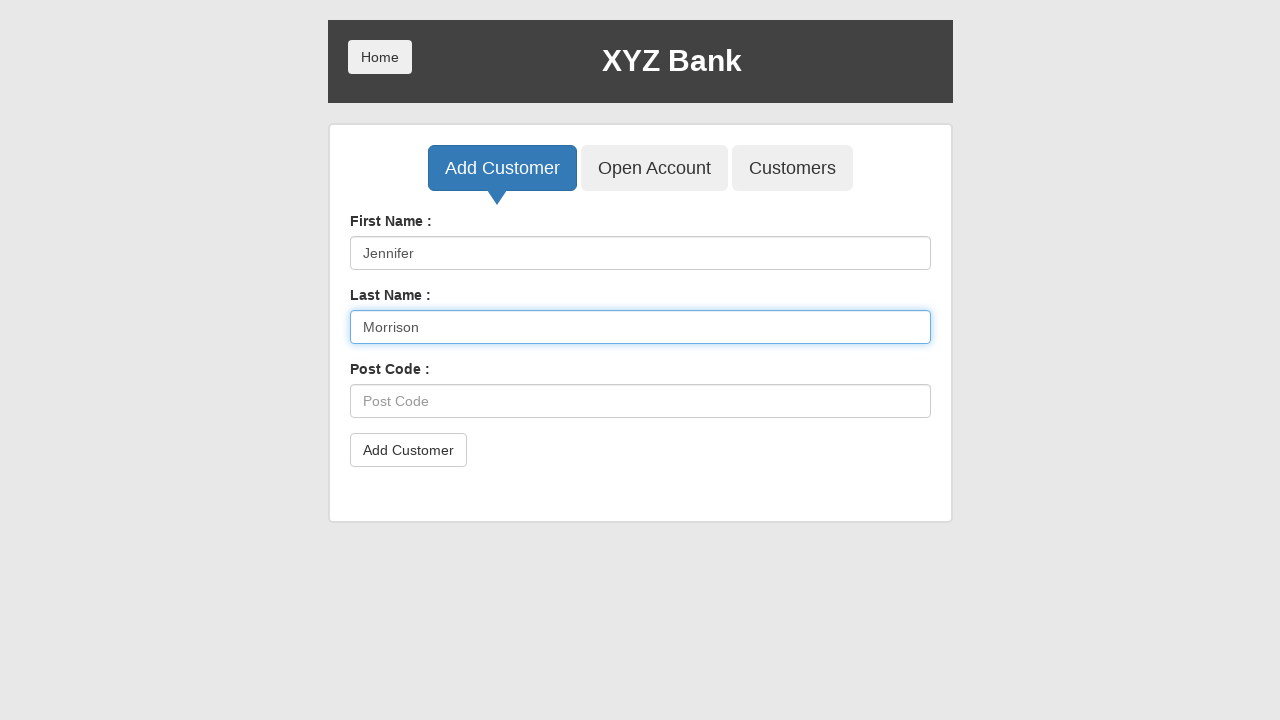

Located post code input field
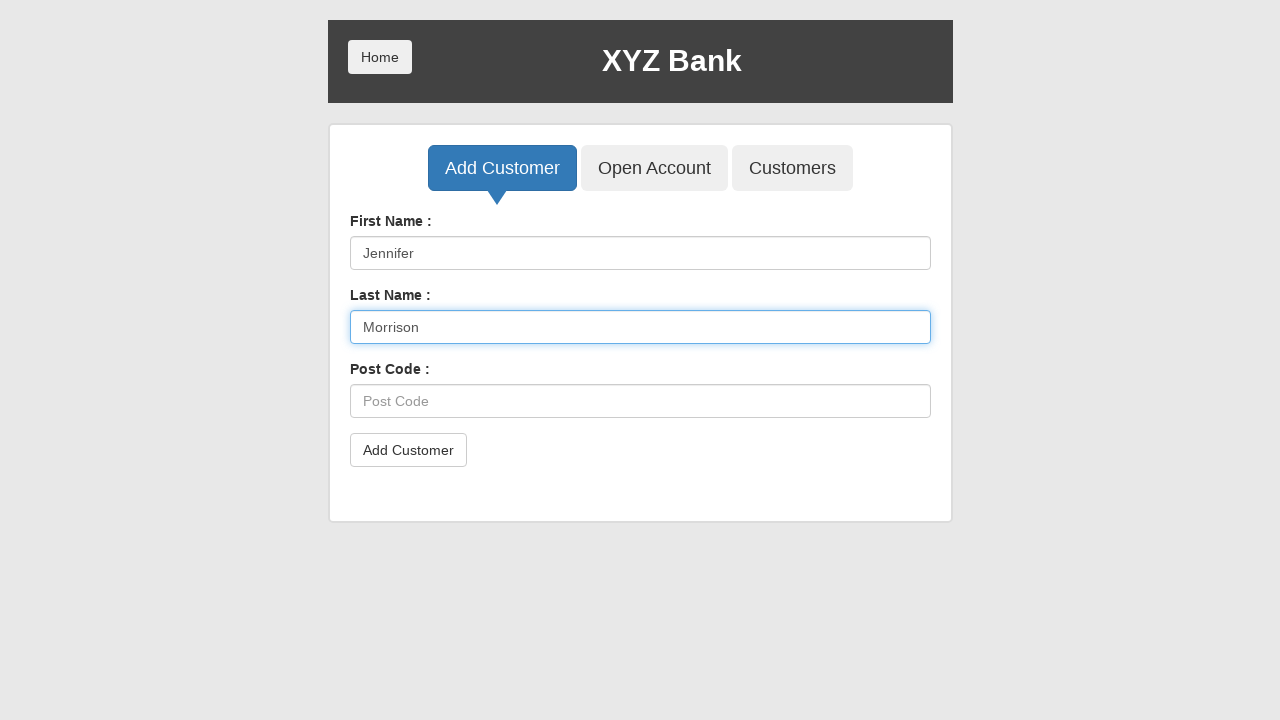

Clicked on post code input field at (640, 401) on input[ng-model='postCd']
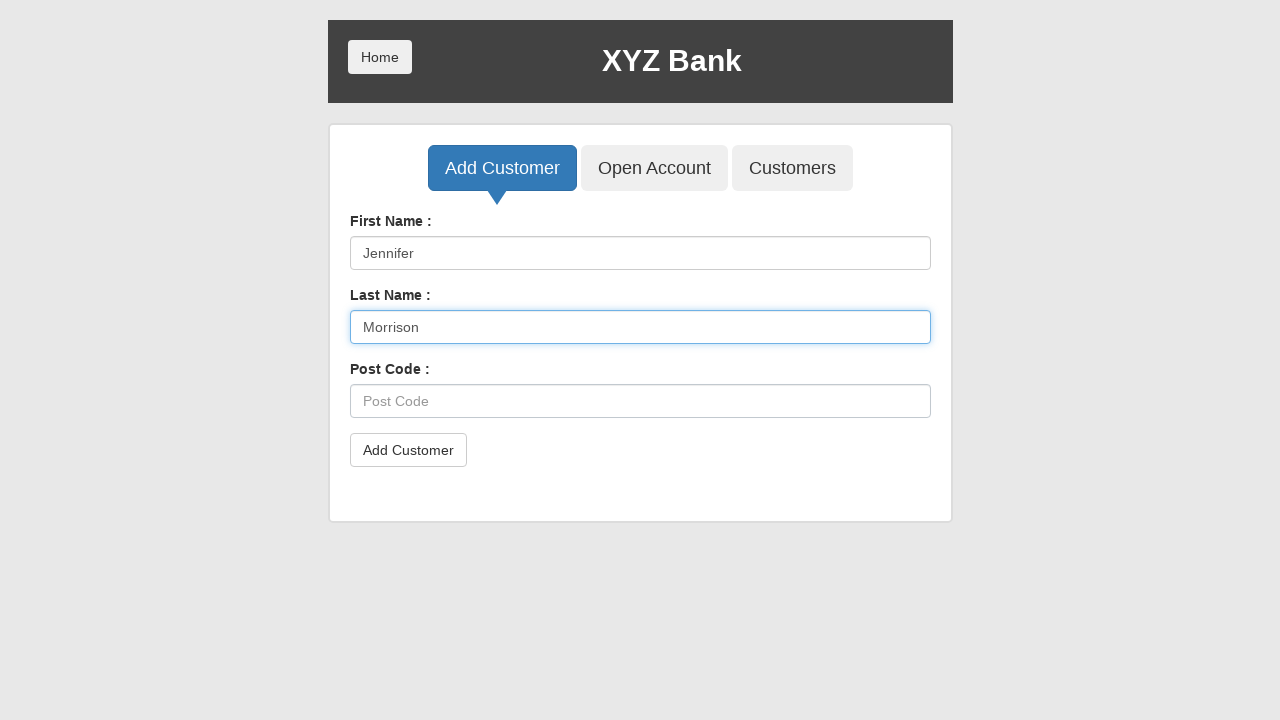

Cleared post code input field on input[ng-model='postCd']
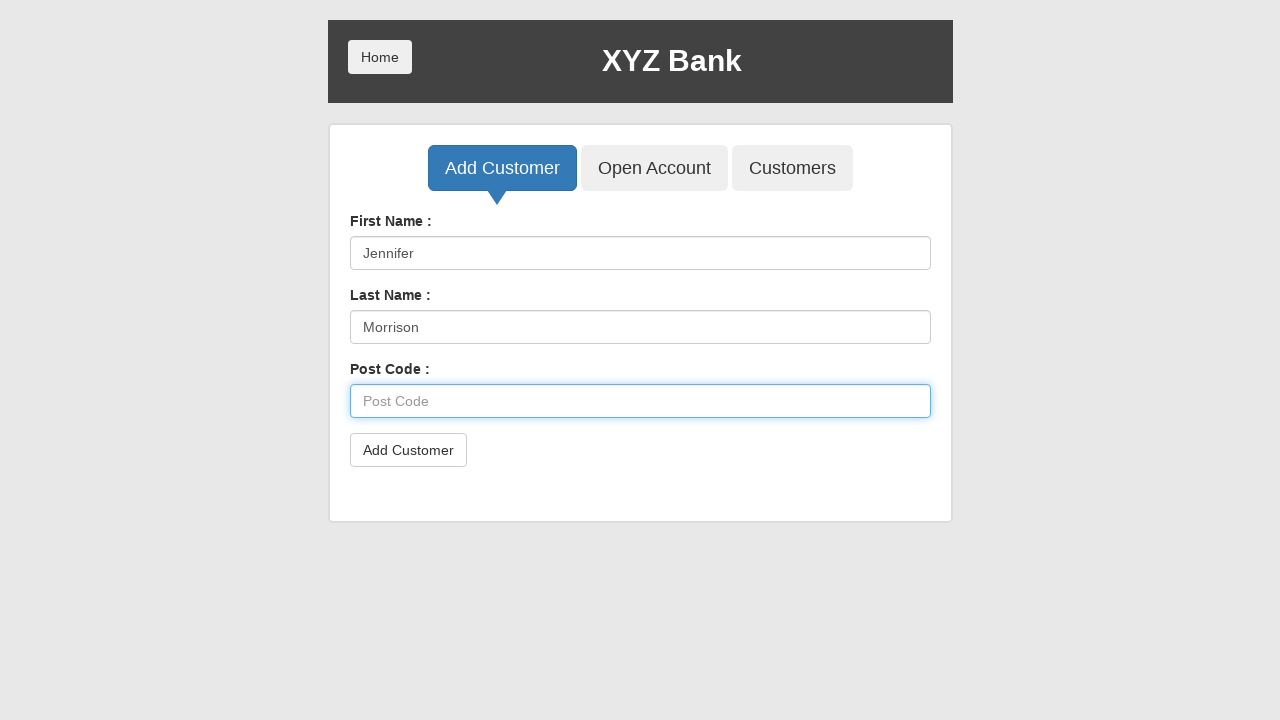

Filled post code field with 'E45672' on input[ng-model='postCd']
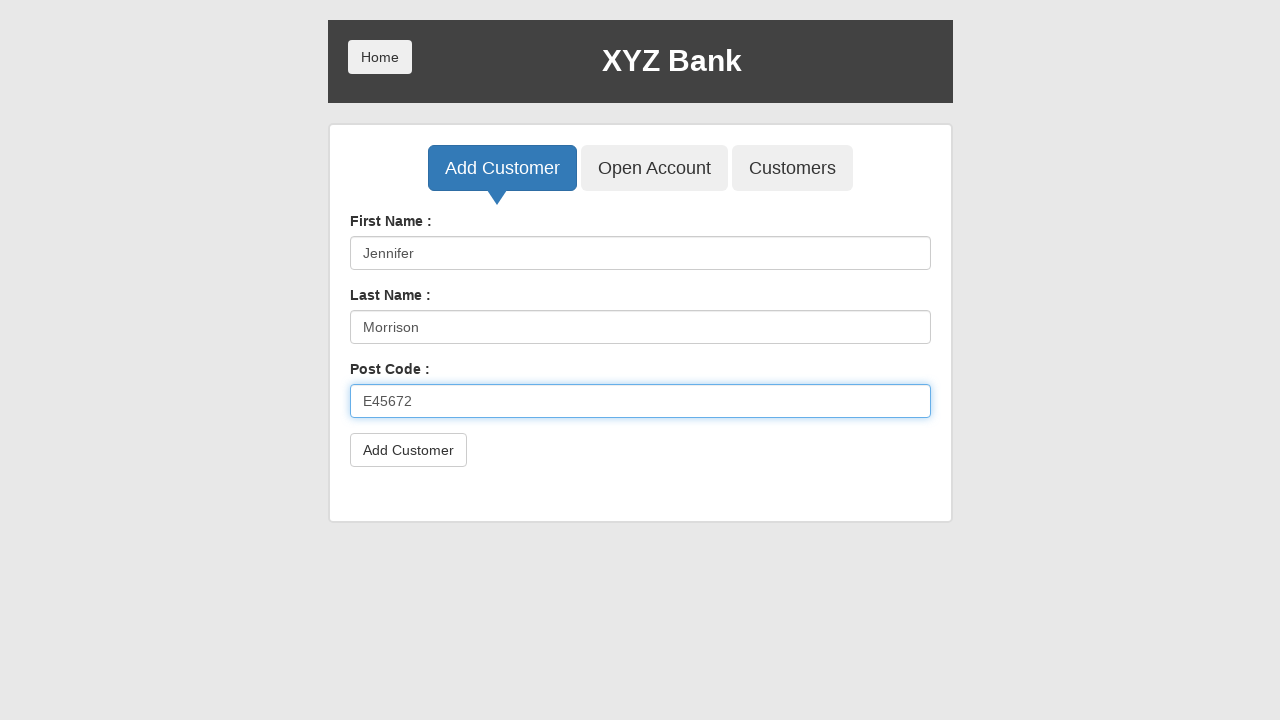

Clicked Add Customer submit button at (408, 450) on button[type='submit']
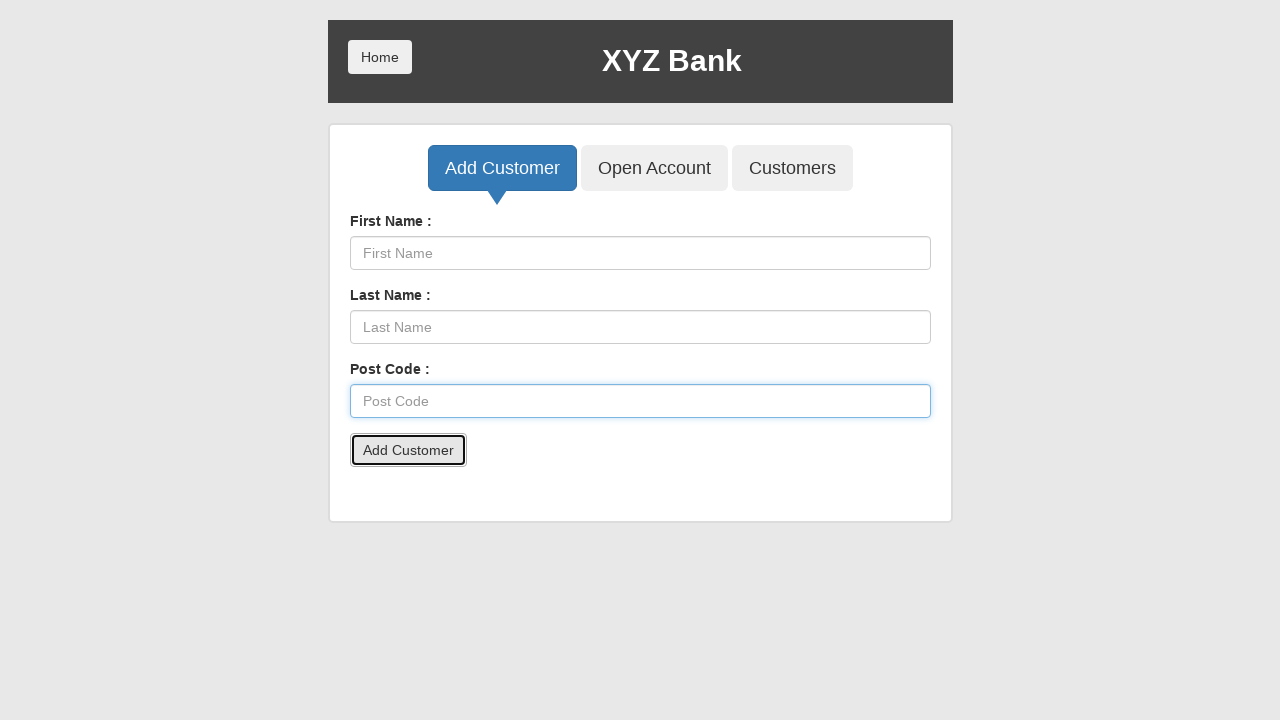

Set up alert dialog handler to accept alerts
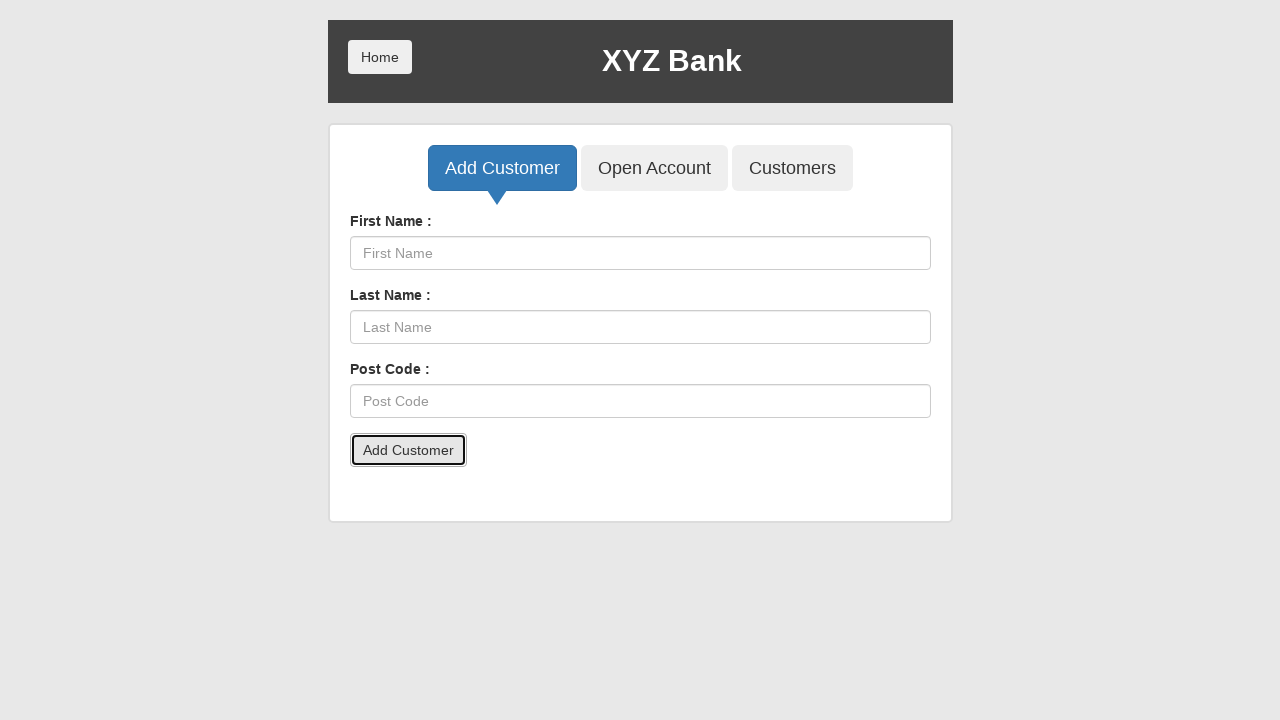

Waited for alert dialog to be processed
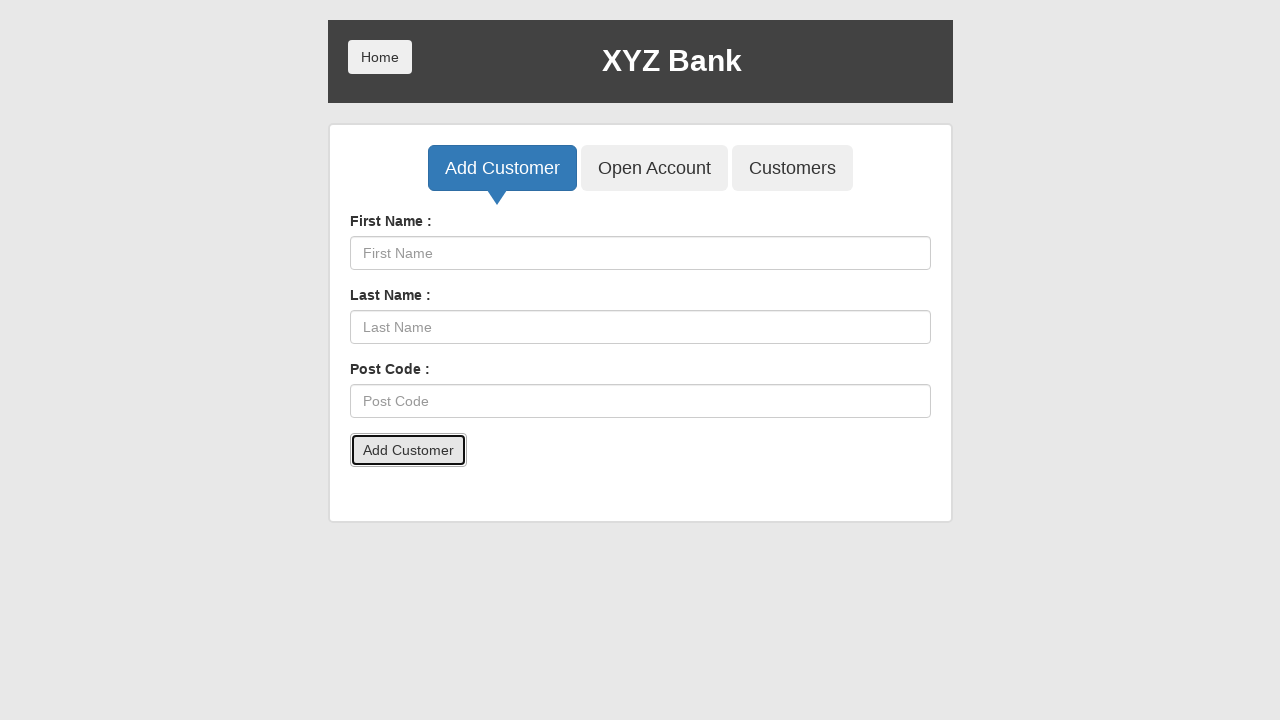

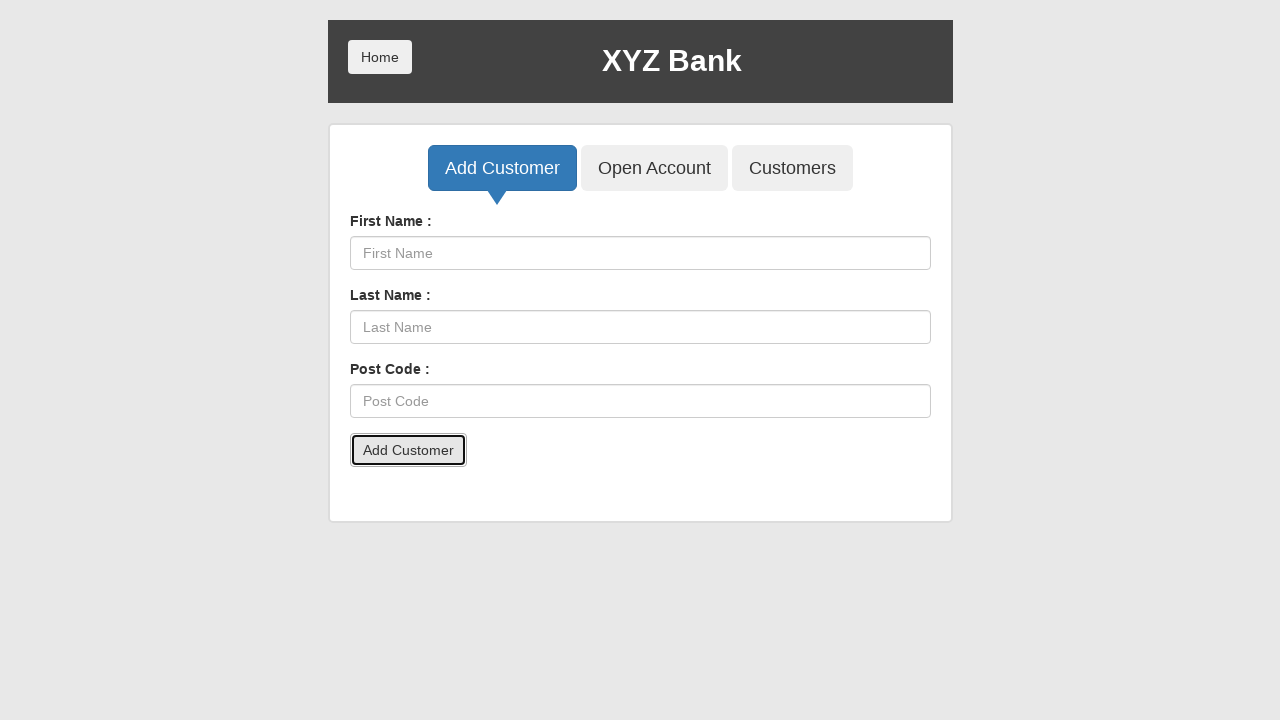